Tests page redirection functionality by navigating through a redirector page to various HTTP status code pages (200, 301, 404, 500), verifying the content on each page, and using browser back navigation to return.

Starting URL: https://loopcamp.vercel.app/redirector.html

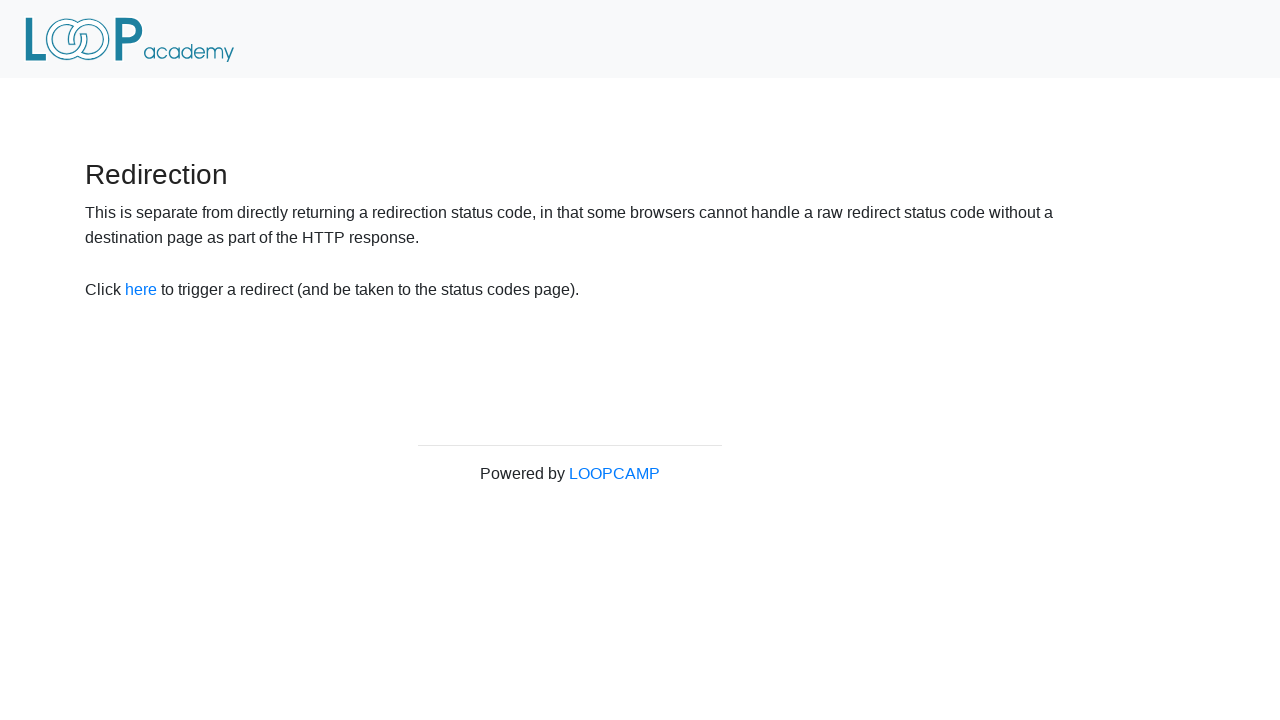

Verified 'Redirection' header is displayed on redirector page
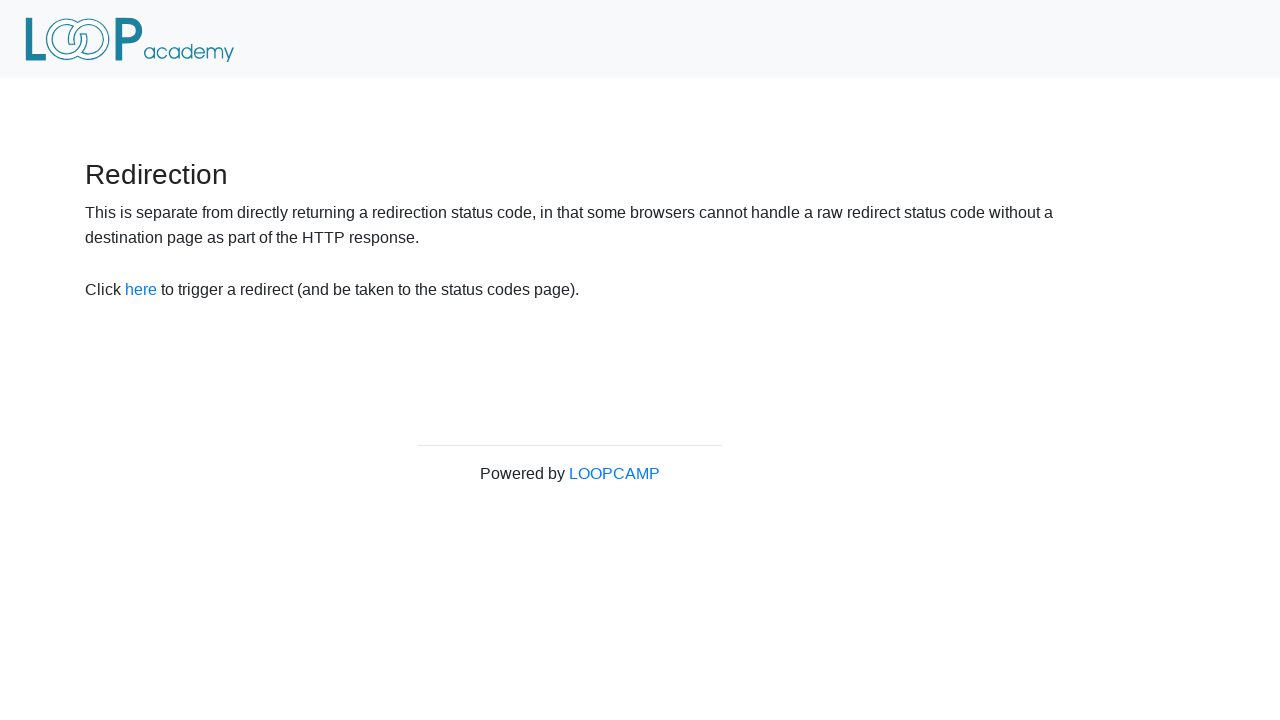

Clicked on 'Status Codes' link at (141, 289) on xpath=//a[@href='status_codes.html']
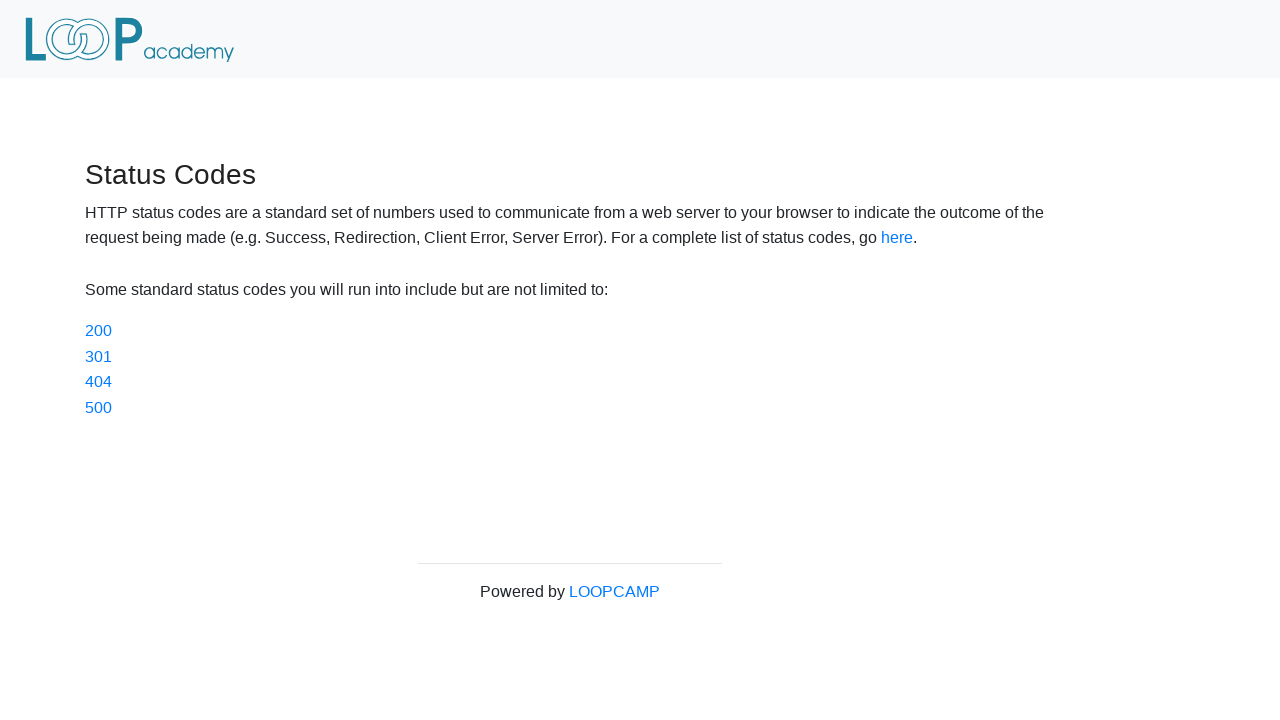

Verified 'Status Codes' header is displayed
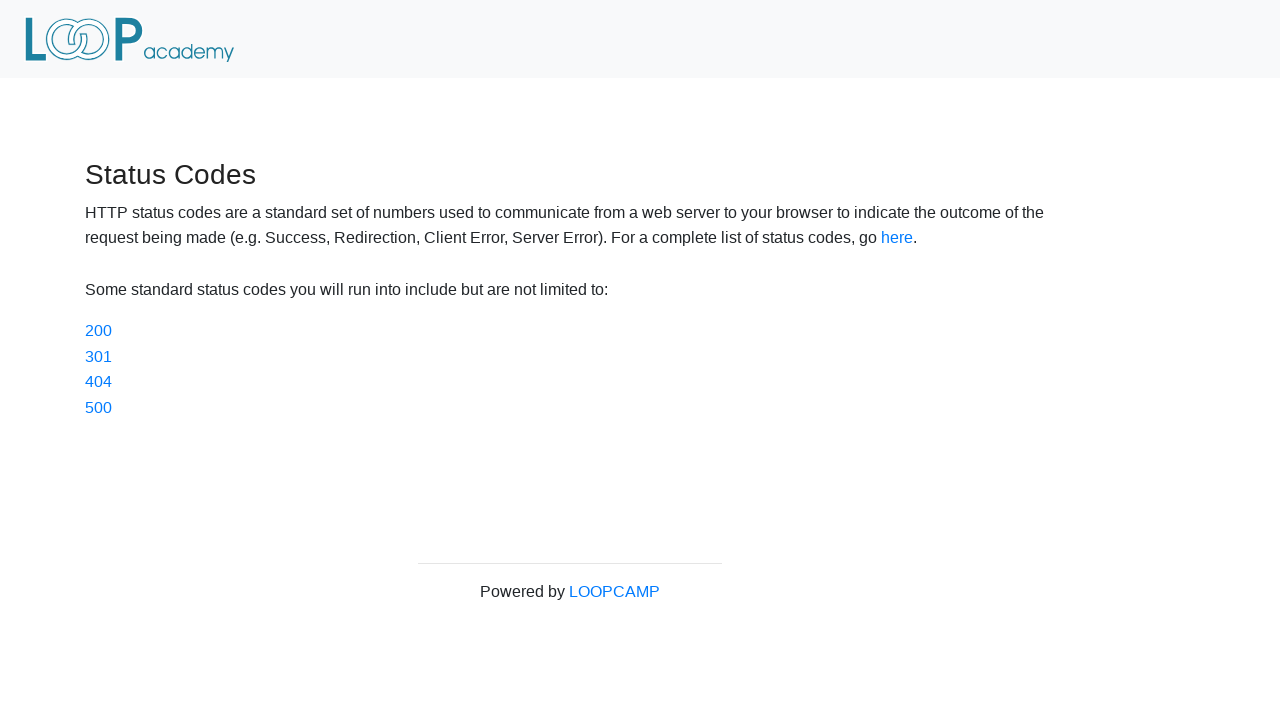

Clicked on status code 200 link at (98, 331) on xpath=//a[@href='status_codes/200.html']
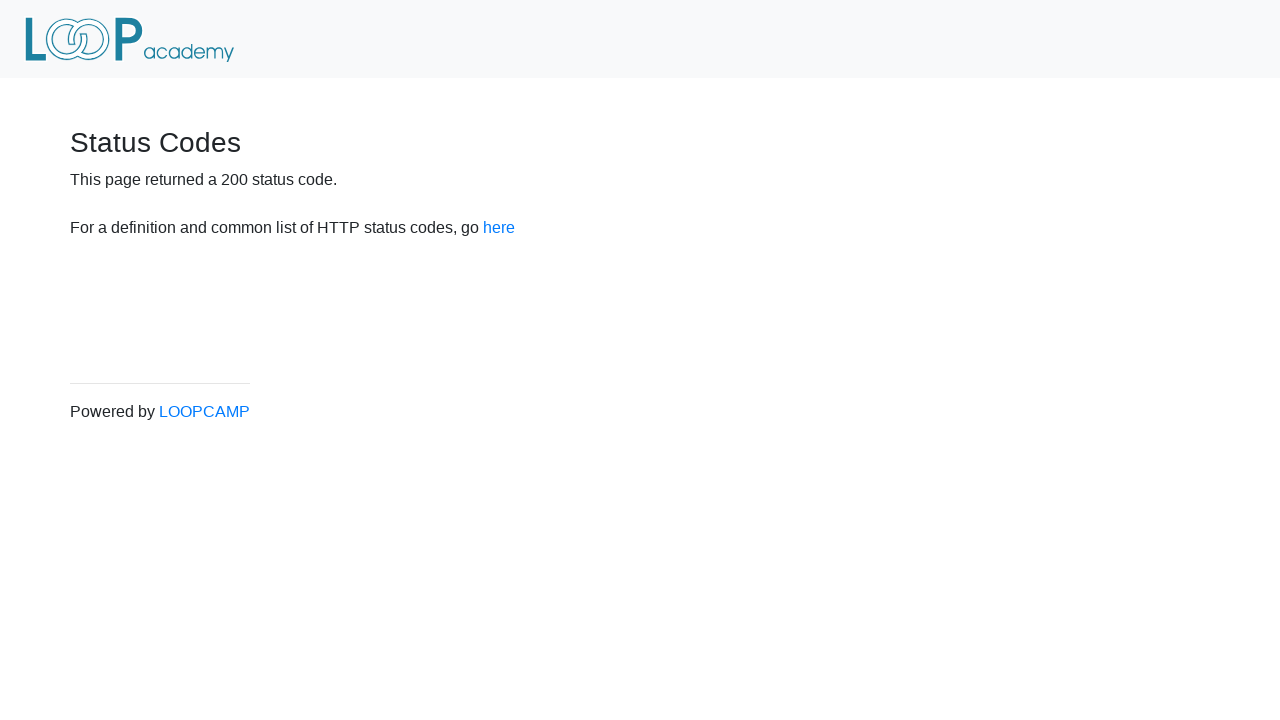

Verified status code 200 page content
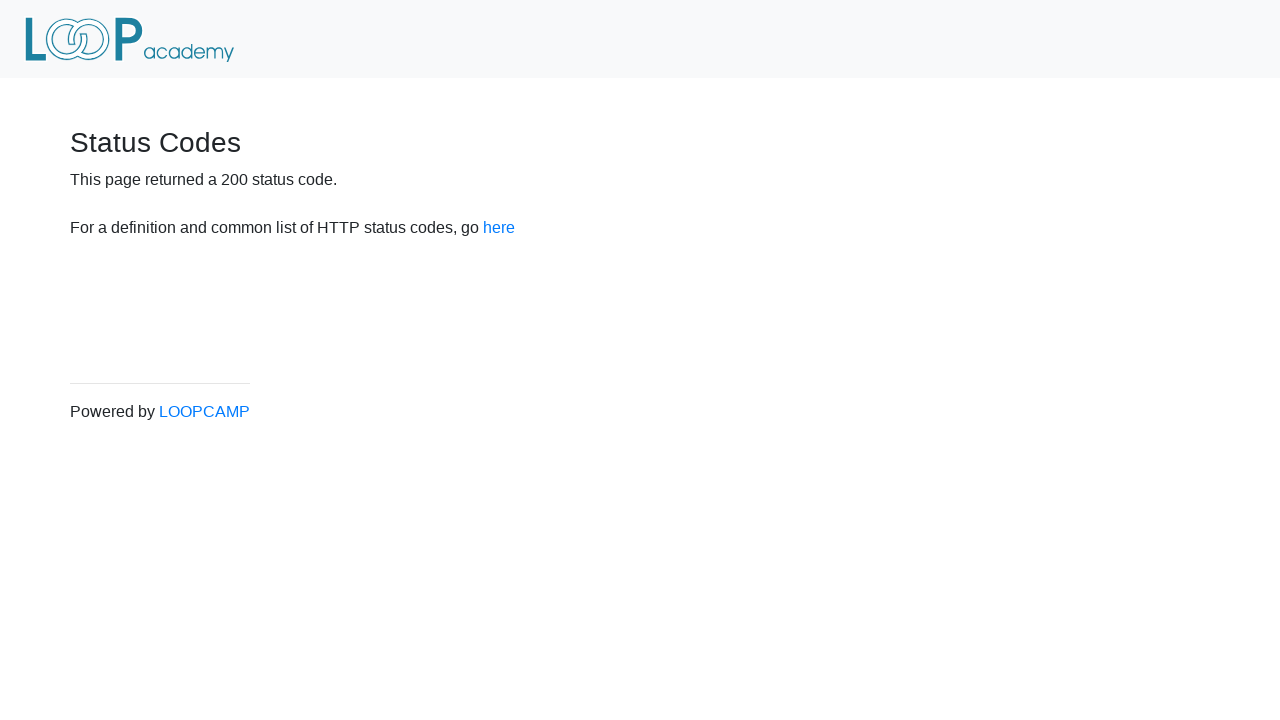

Navigated back to Status Codes page from 200 page
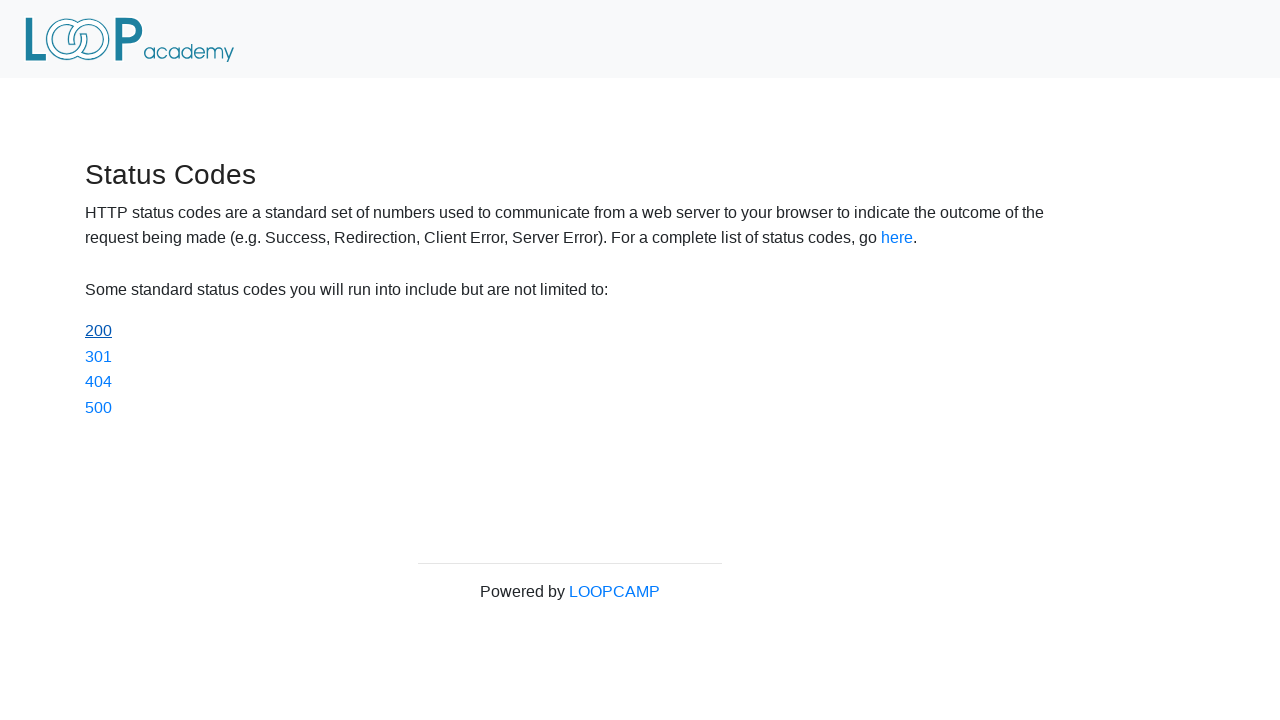

Clicked on status code 301 link at (98, 356) on xpath=//a[@href='status_codes/301.html']
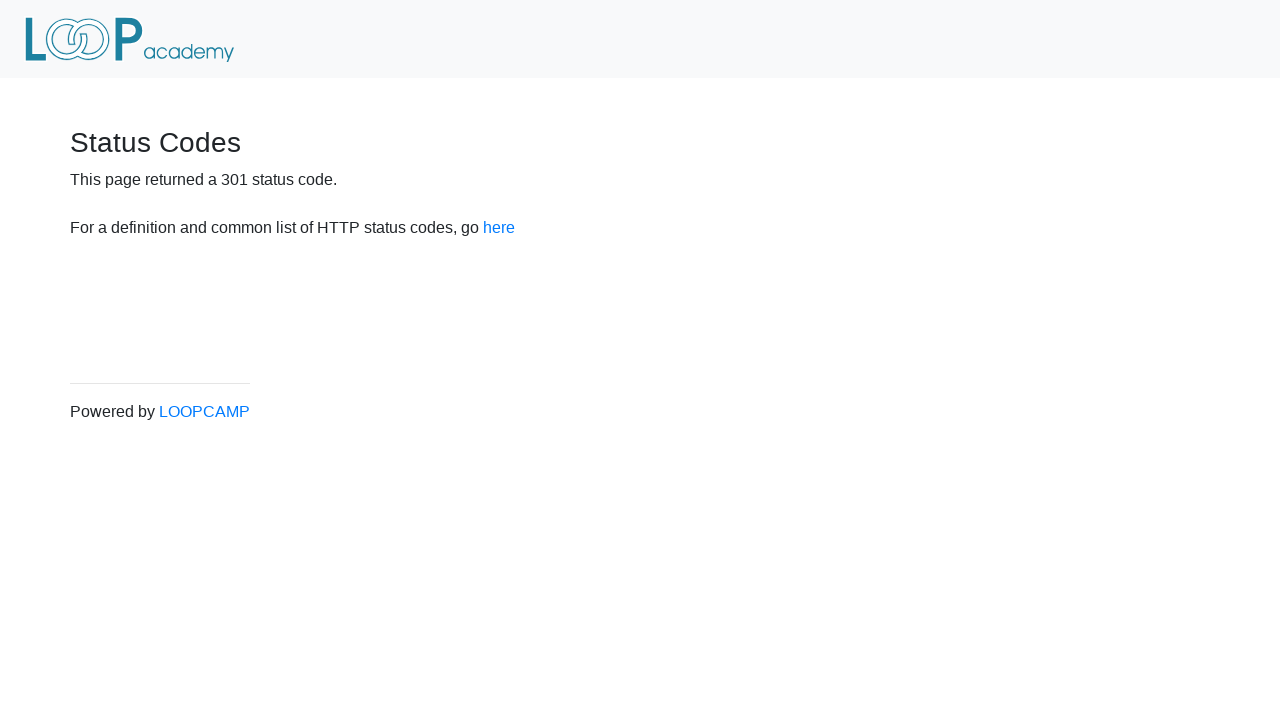

Verified status code 301 page content
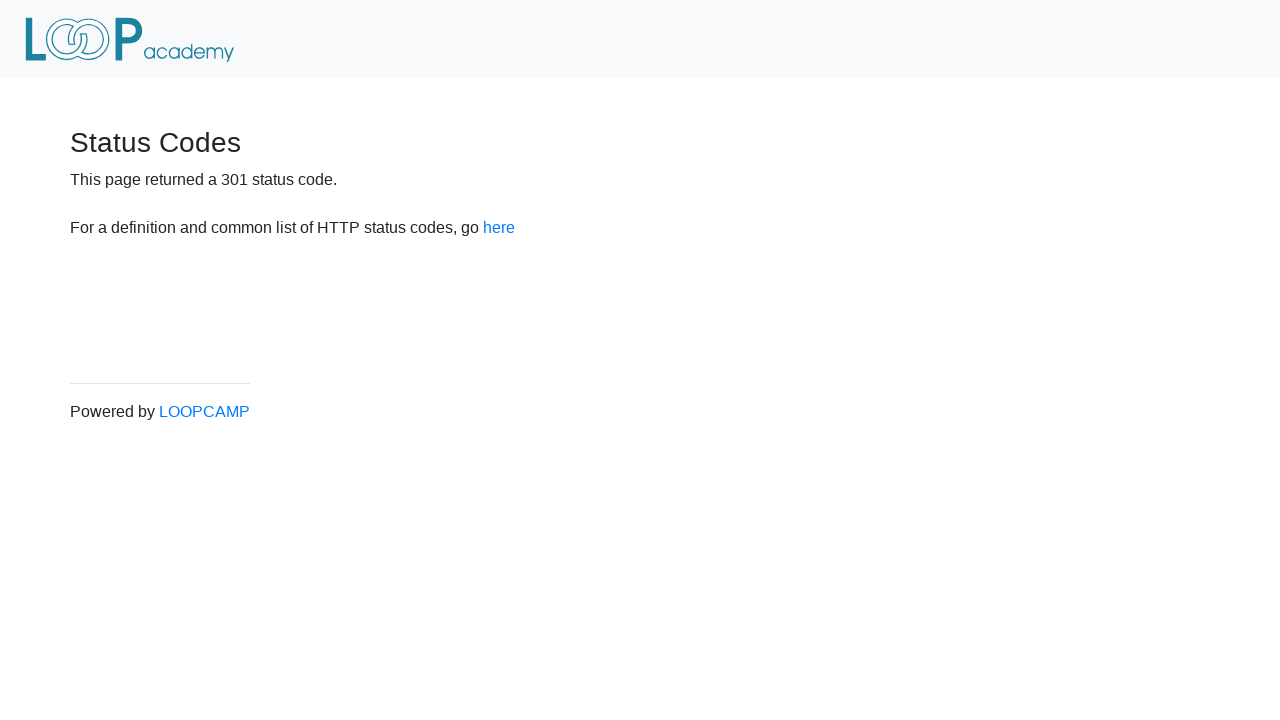

Navigated back to Status Codes page from 301 page
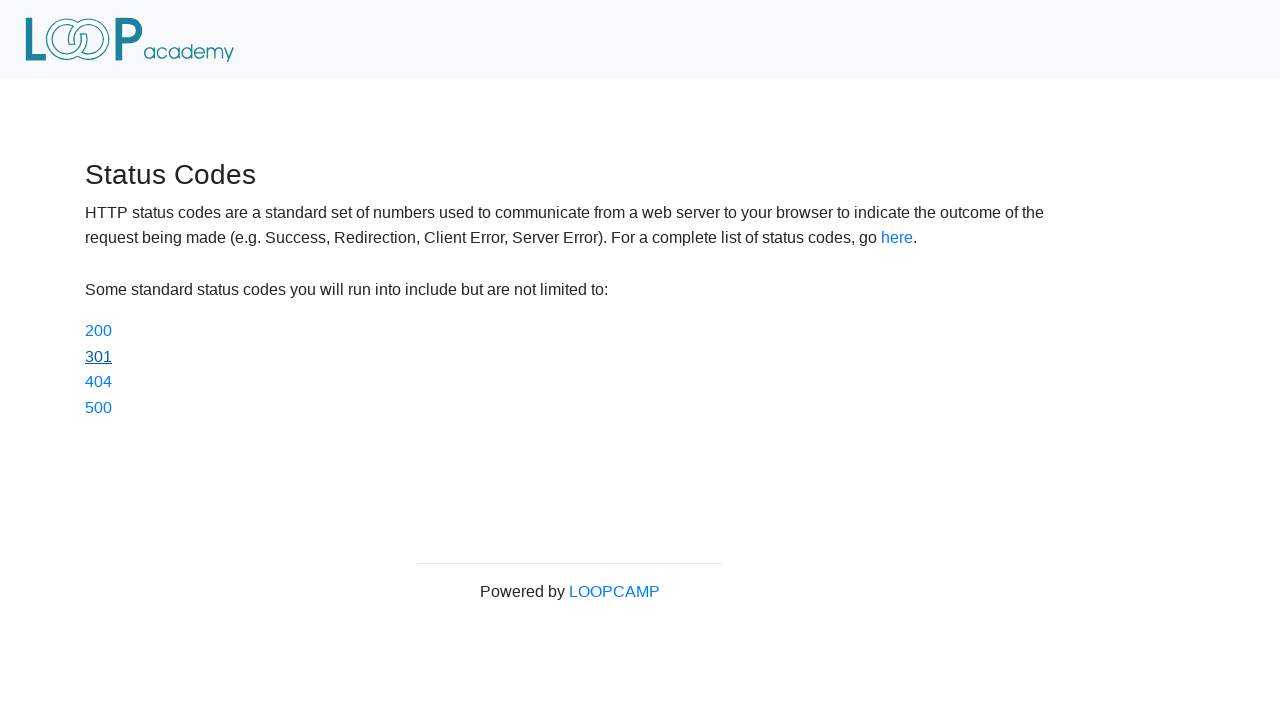

Clicked on status code 404 link at (98, 382) on xpath=//a[@href='status_codes/404.html']
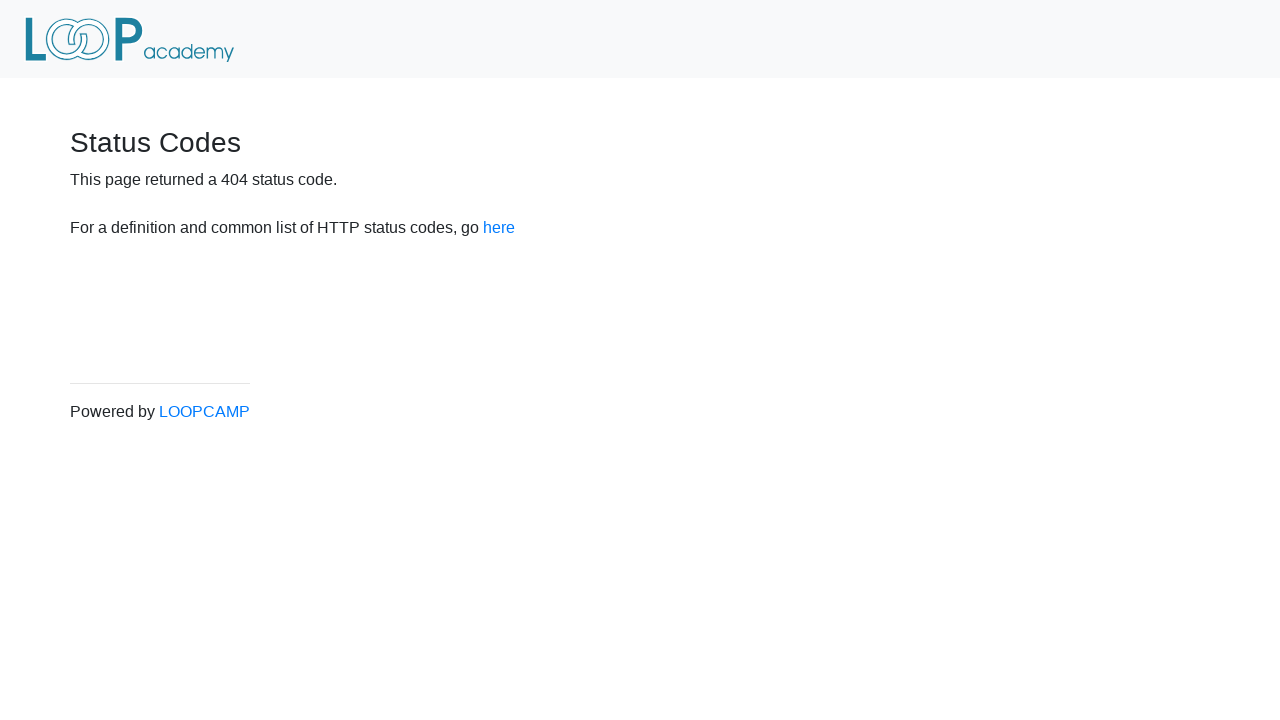

Verified status code 404 page content
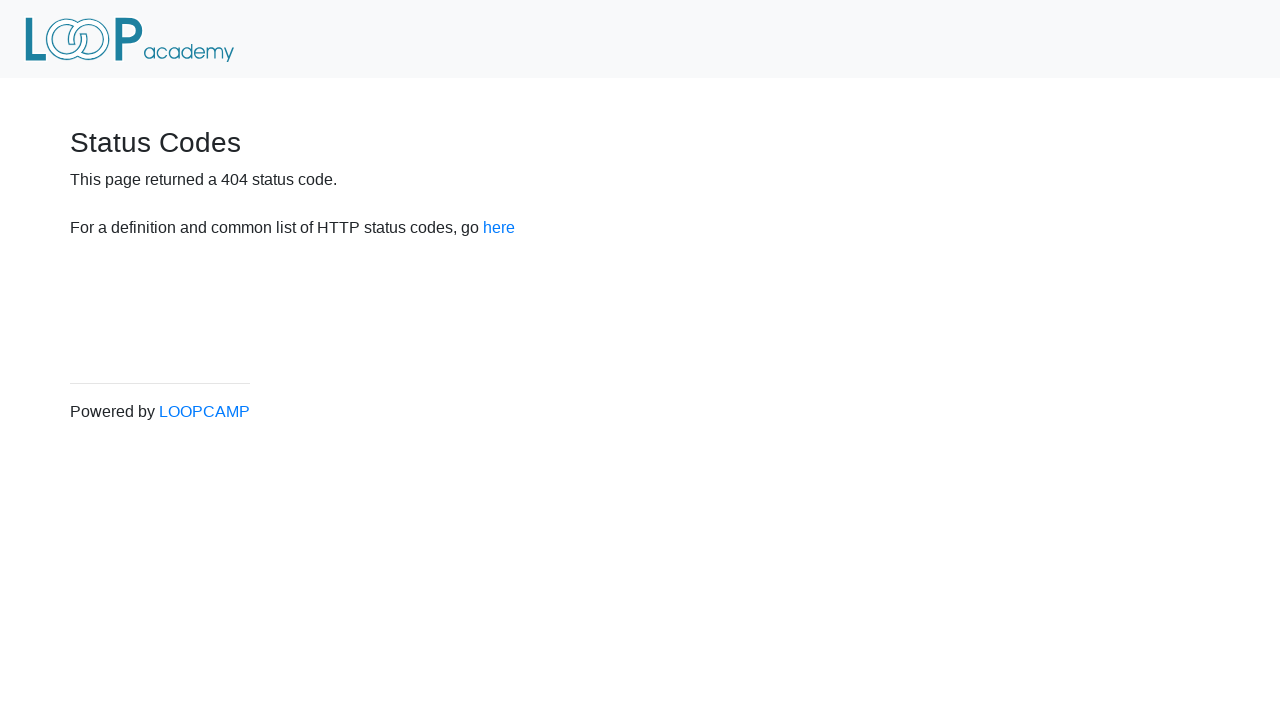

Navigated back to Status Codes page from 404 page
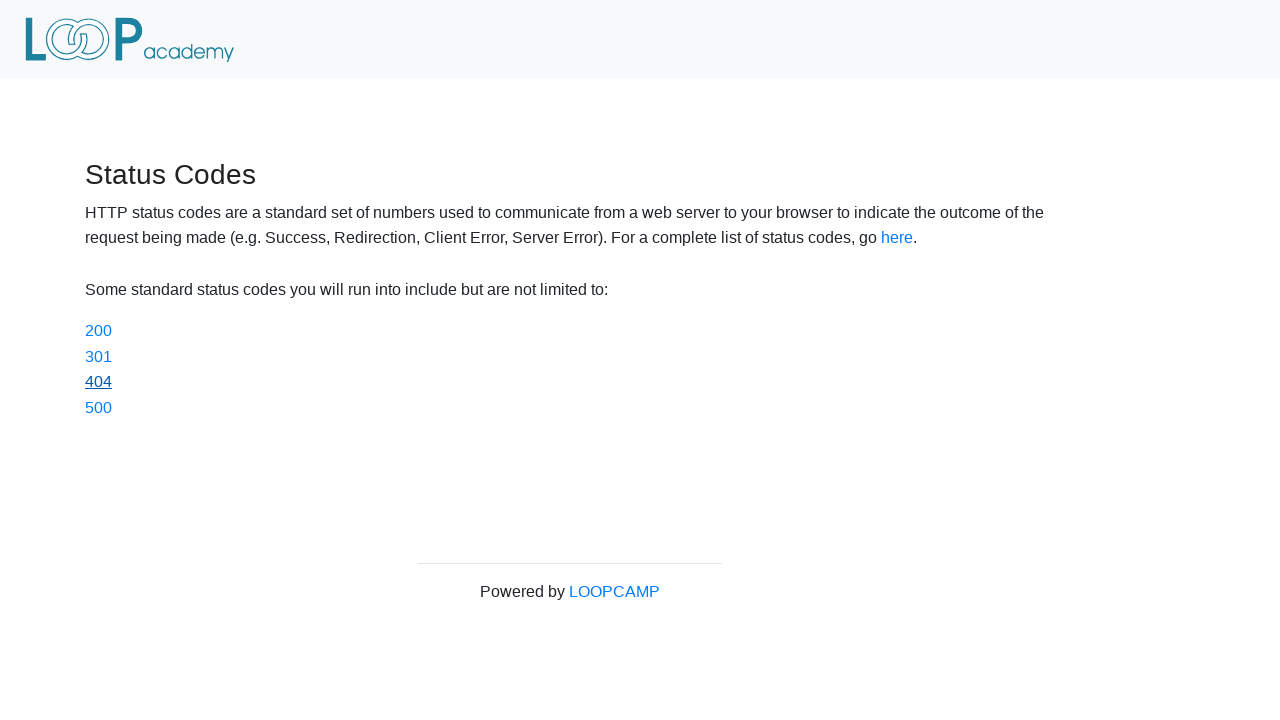

Clicked on status code 500 link at (98, 407) on xpath=//a[@href='status_codes/500.html']
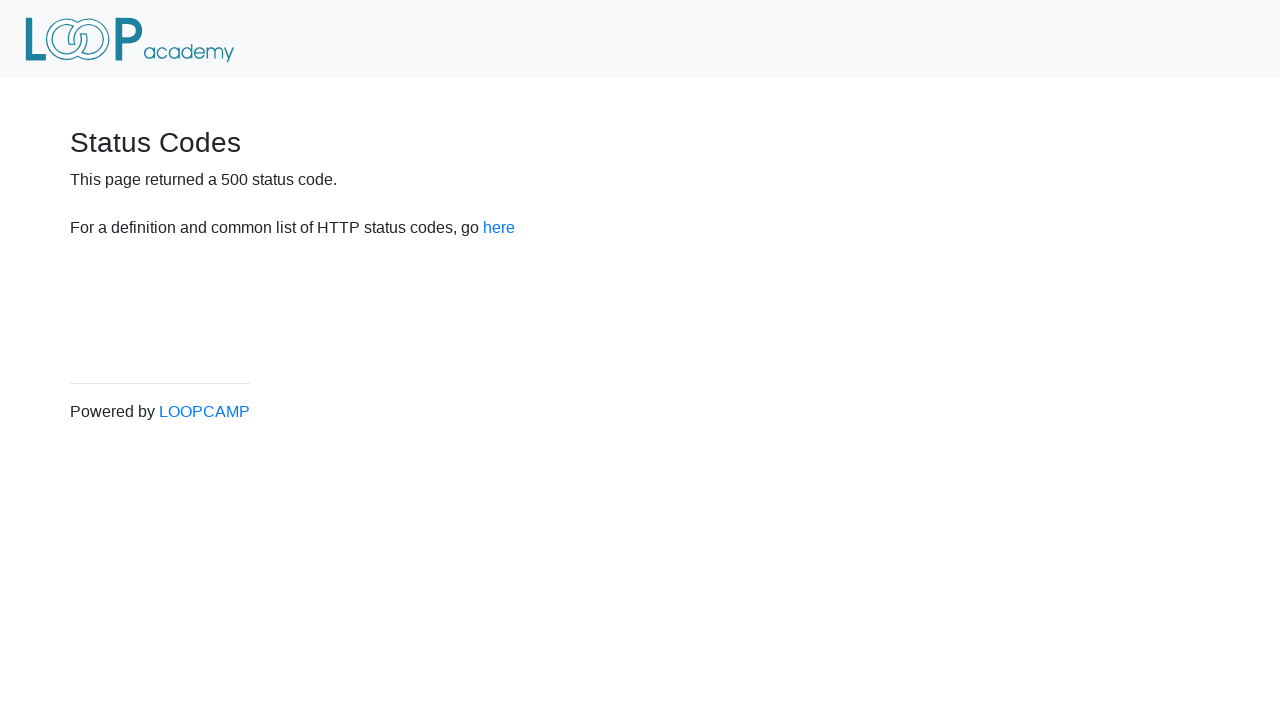

Verified status code 500 page content
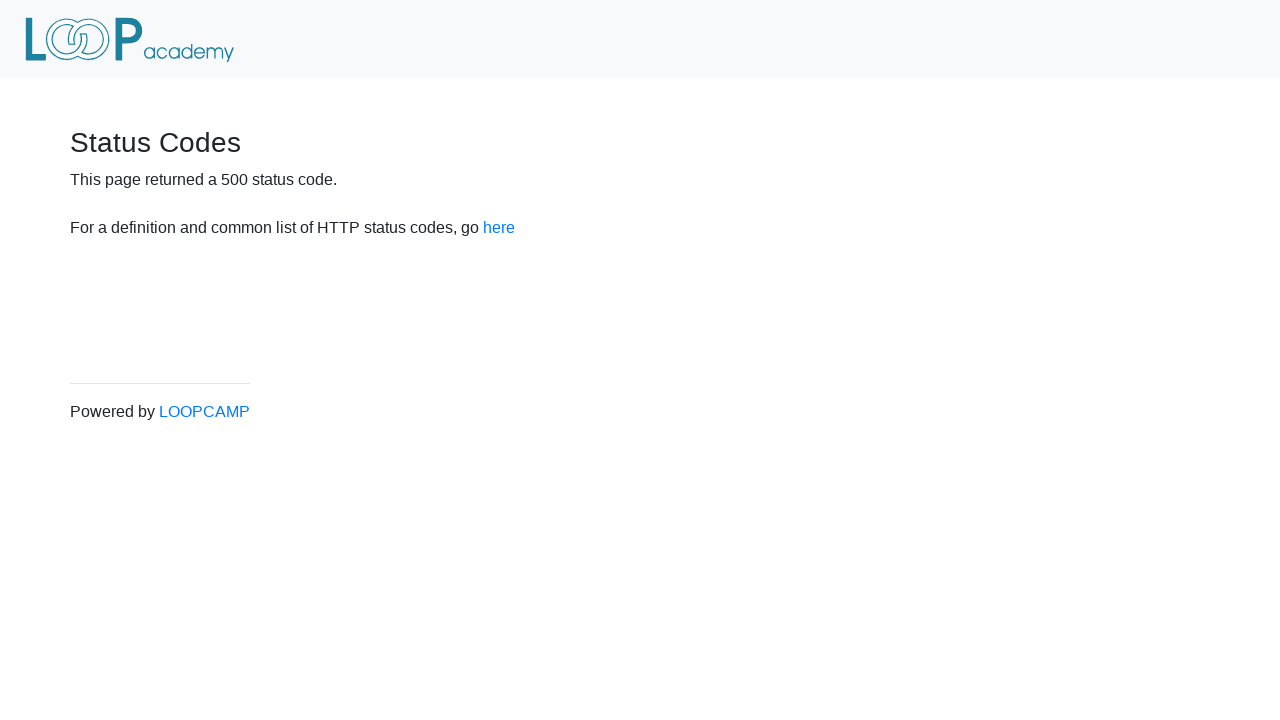

Navigated back to Status Codes page from 500 page
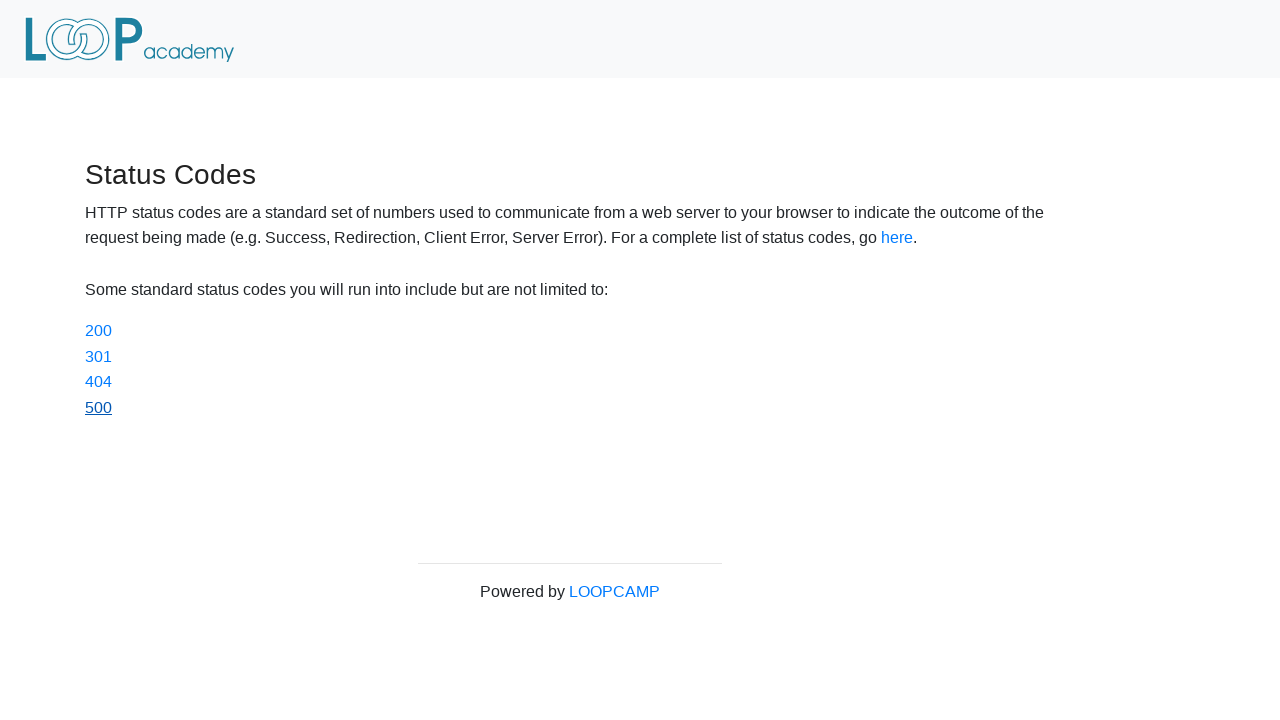

Navigated back to Redirection page from Status Codes page
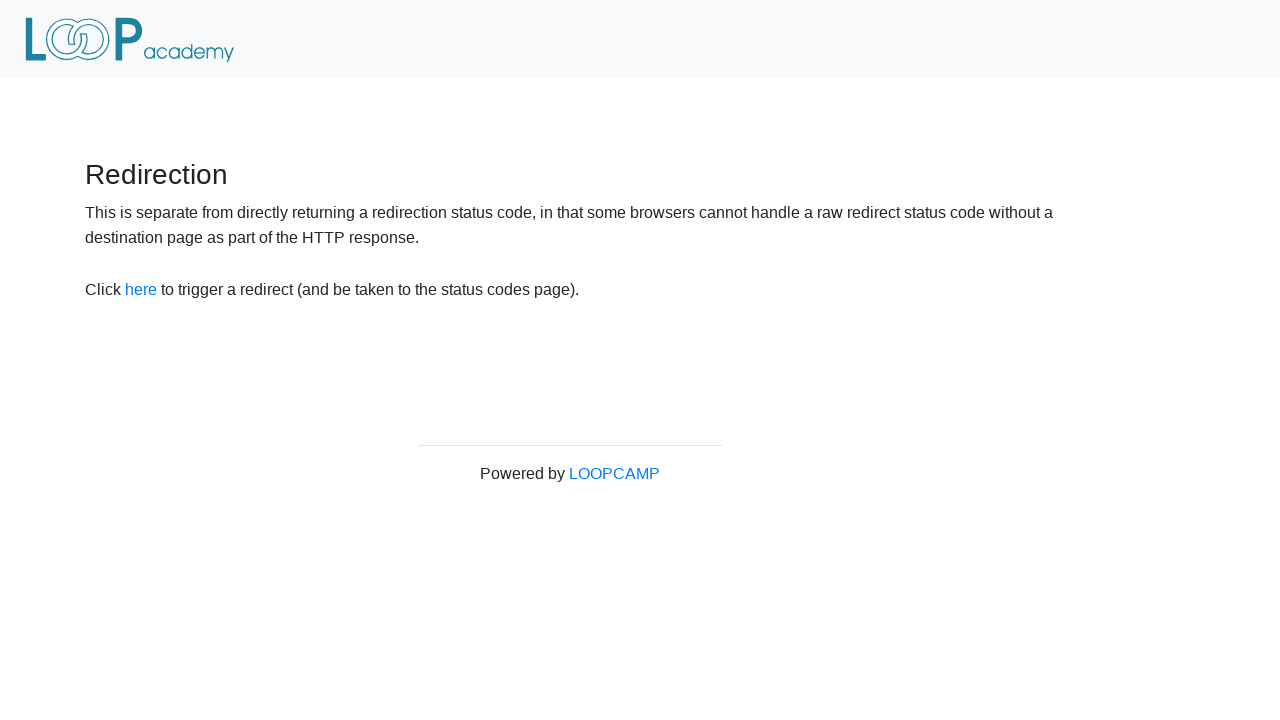

Verified we returned to 'Redirection' page after navigation sequence
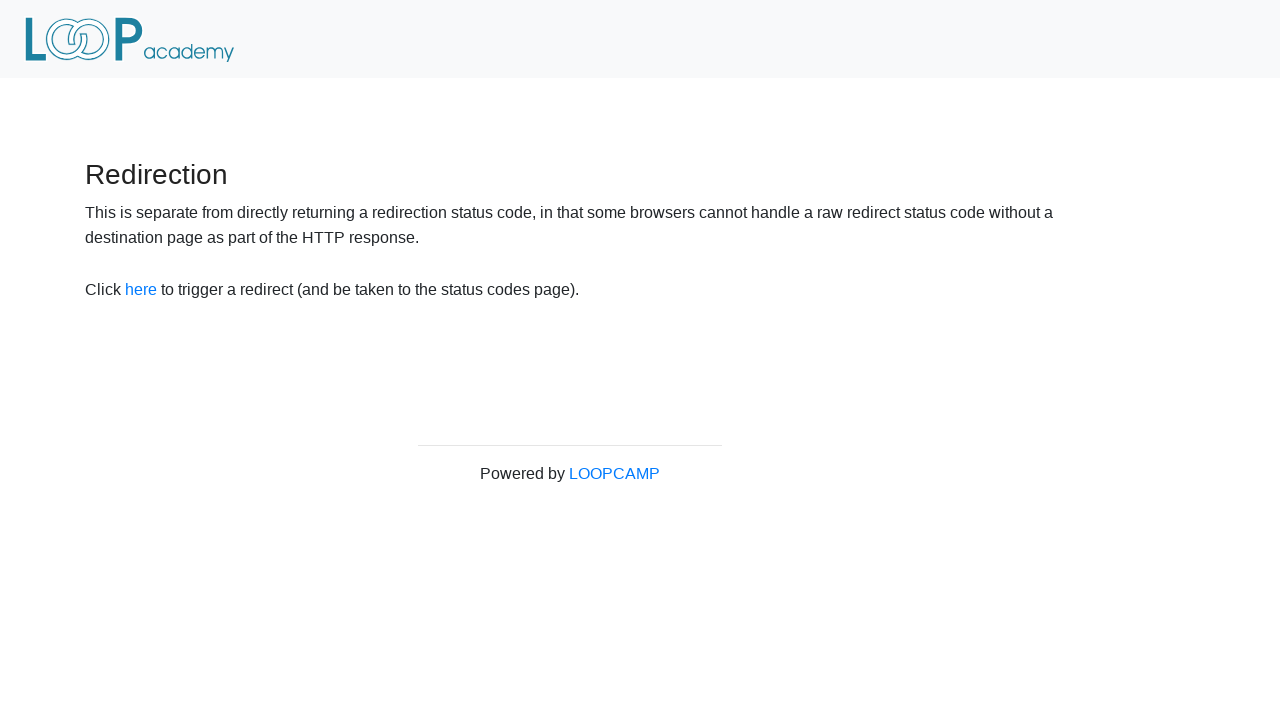

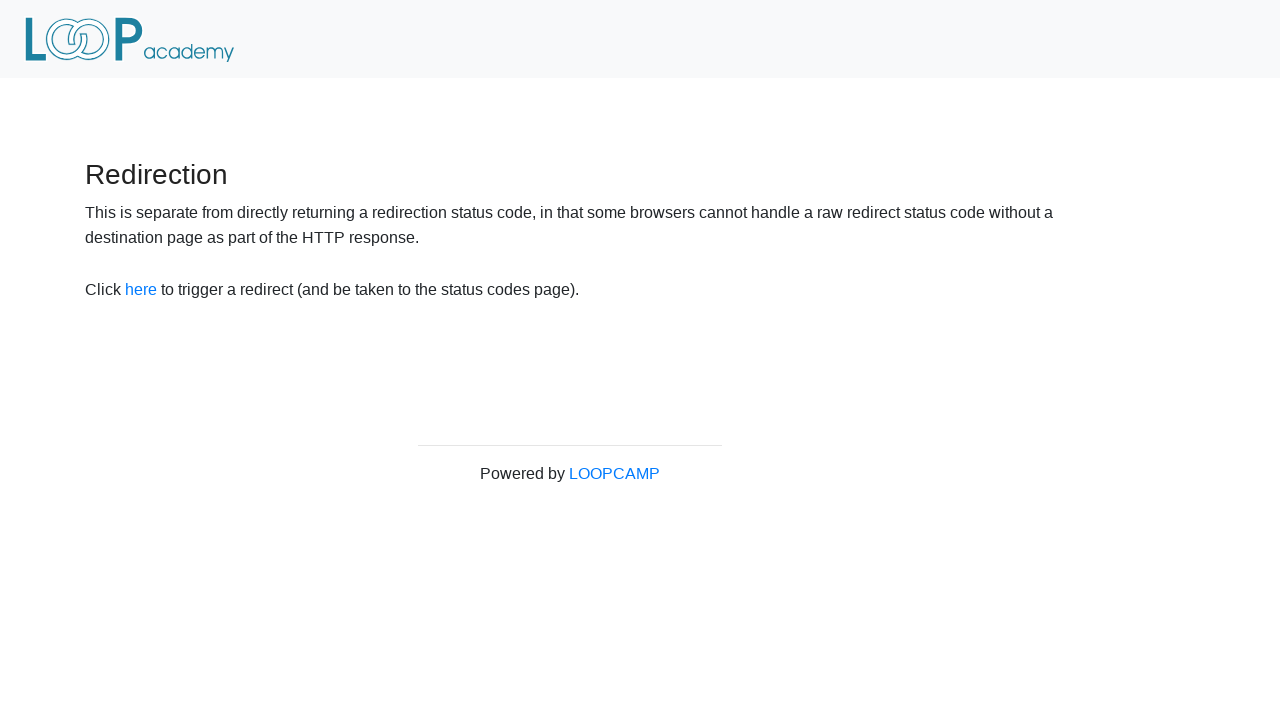